Tests editing a todo item by double-clicking it, changing the text, and pressing Enter

Starting URL: https://demo.playwright.dev/todomvc

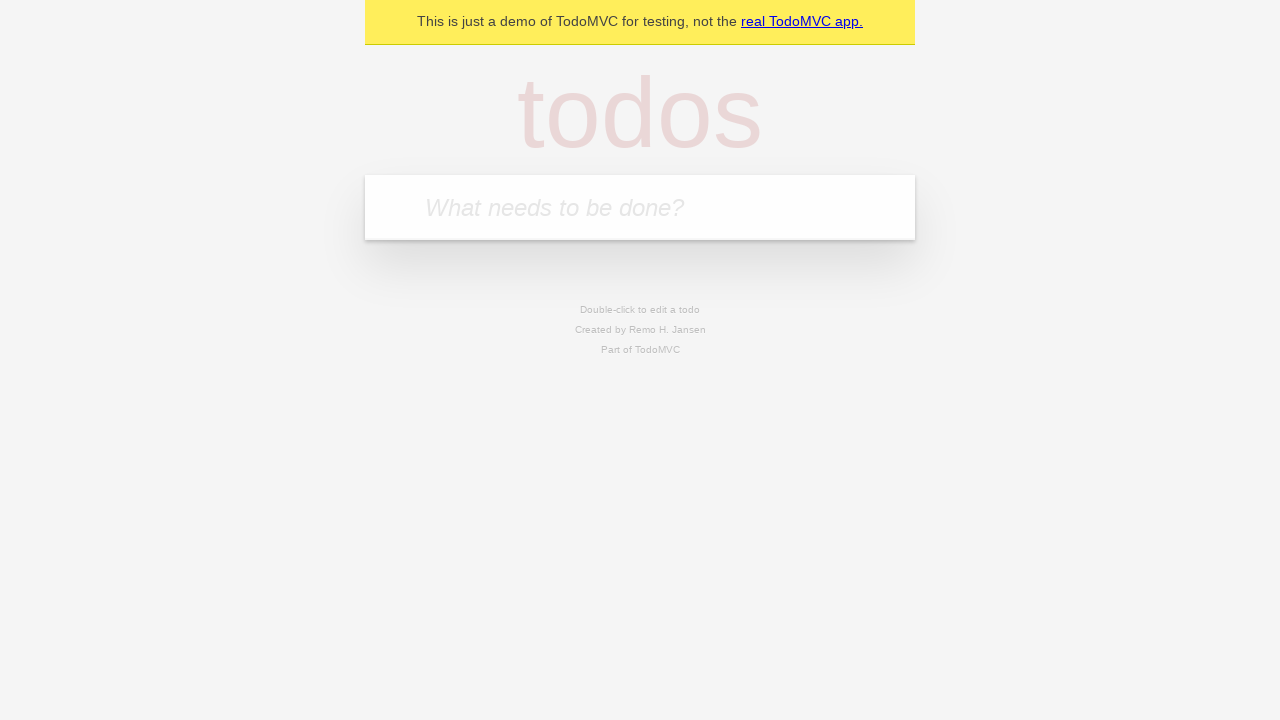

Filled new todo input with 'buy some cheese' on internal:attr=[placeholder="What needs to be done?"i]
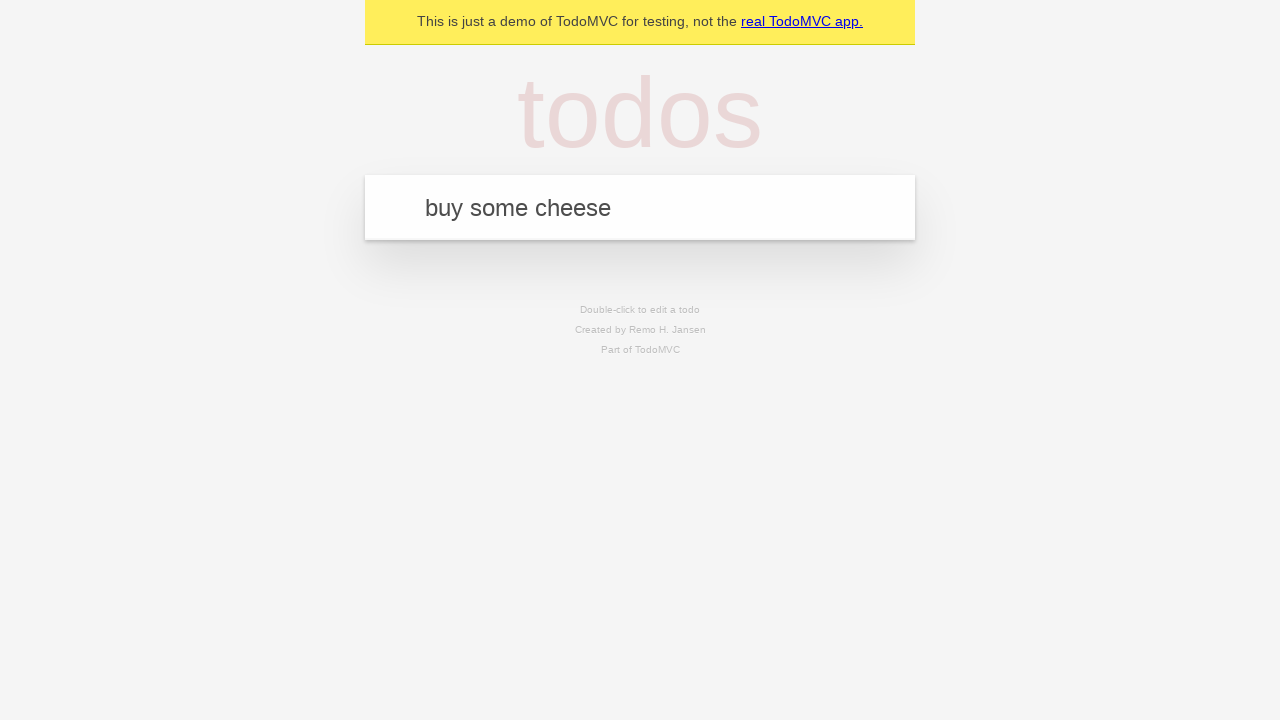

Pressed Enter to create todo 'buy some cheese' on internal:attr=[placeholder="What needs to be done?"i]
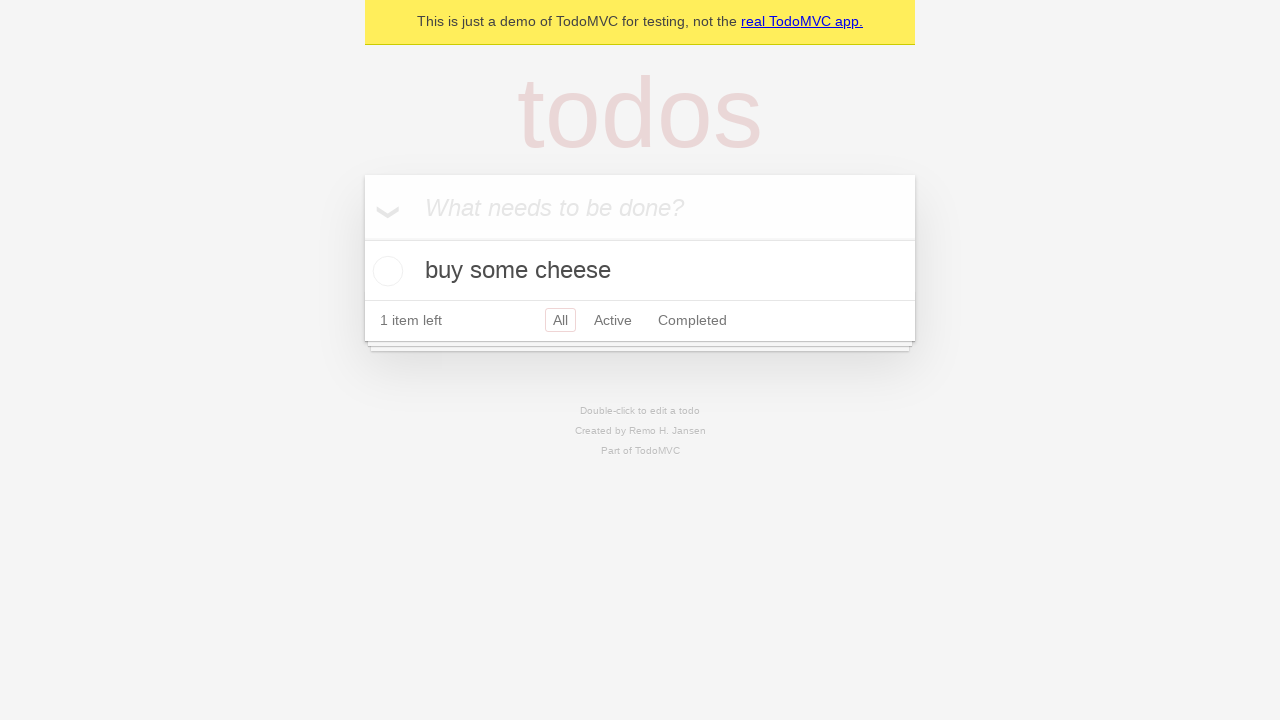

Filled new todo input with 'feed the cat' on internal:attr=[placeholder="What needs to be done?"i]
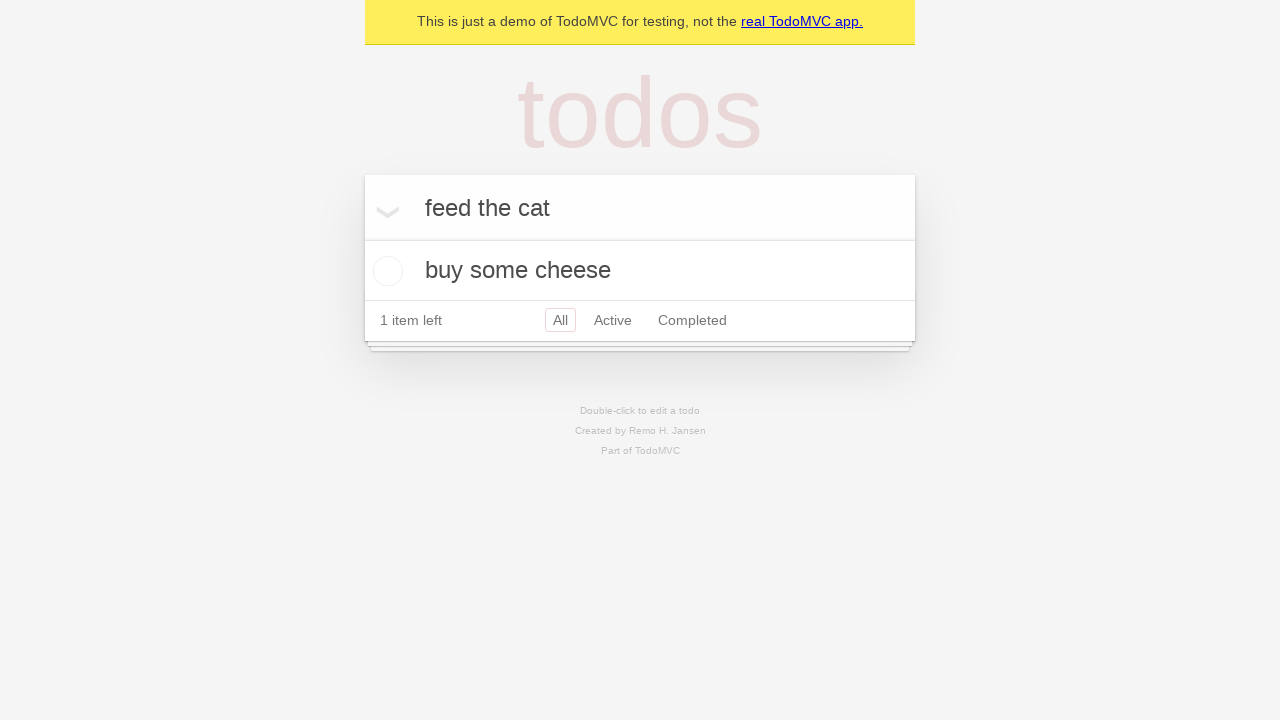

Pressed Enter to create todo 'feed the cat' on internal:attr=[placeholder="What needs to be done?"i]
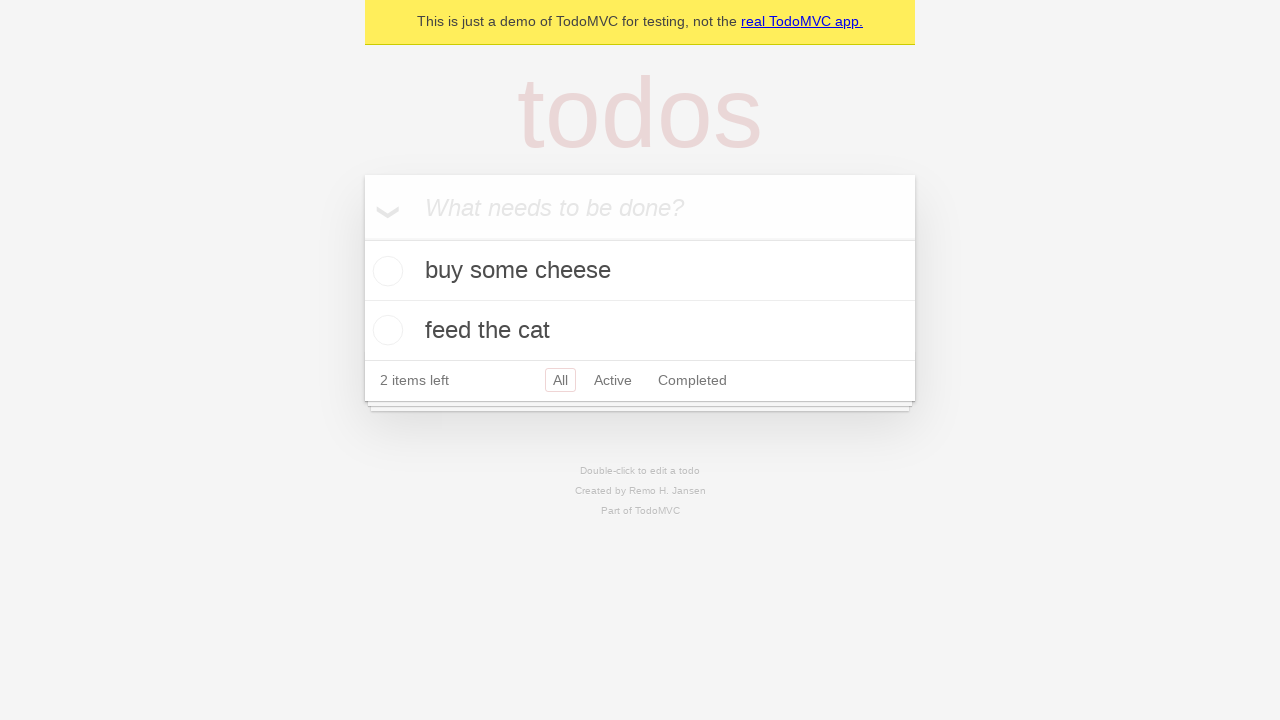

Filled new todo input with 'book a doctors appointment' on internal:attr=[placeholder="What needs to be done?"i]
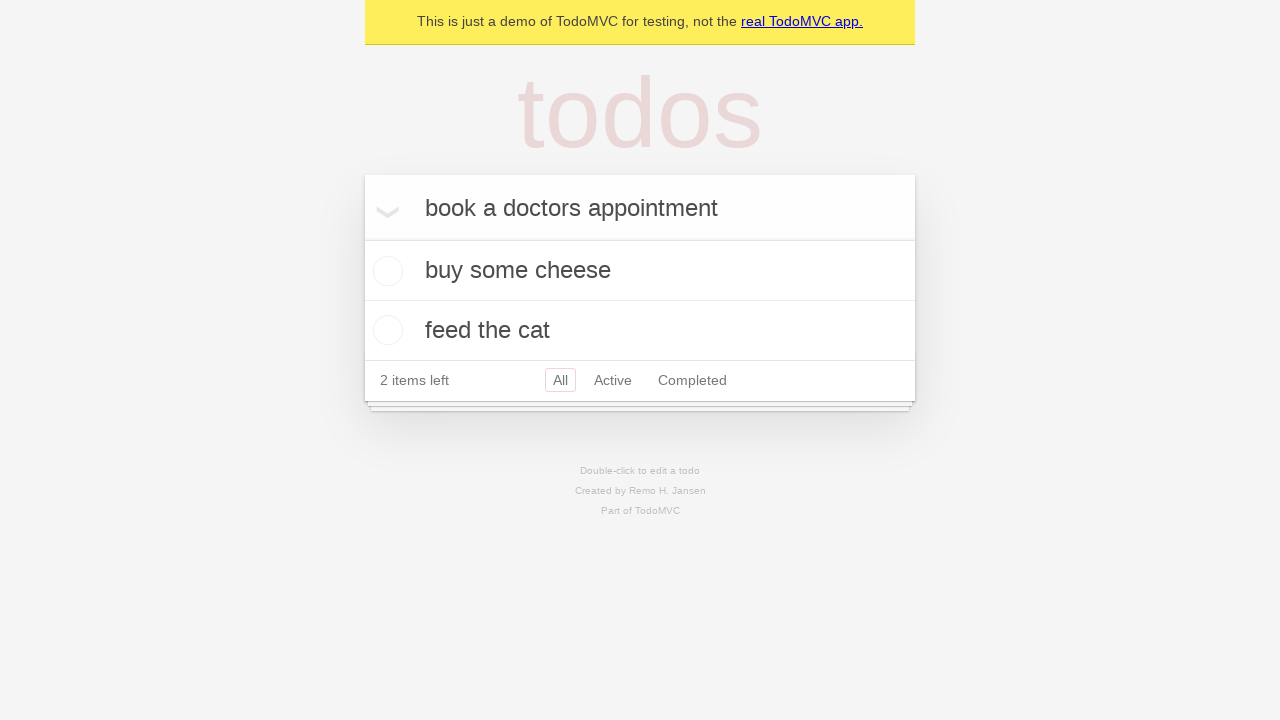

Pressed Enter to create todo 'book a doctors appointment' on internal:attr=[placeholder="What needs to be done?"i]
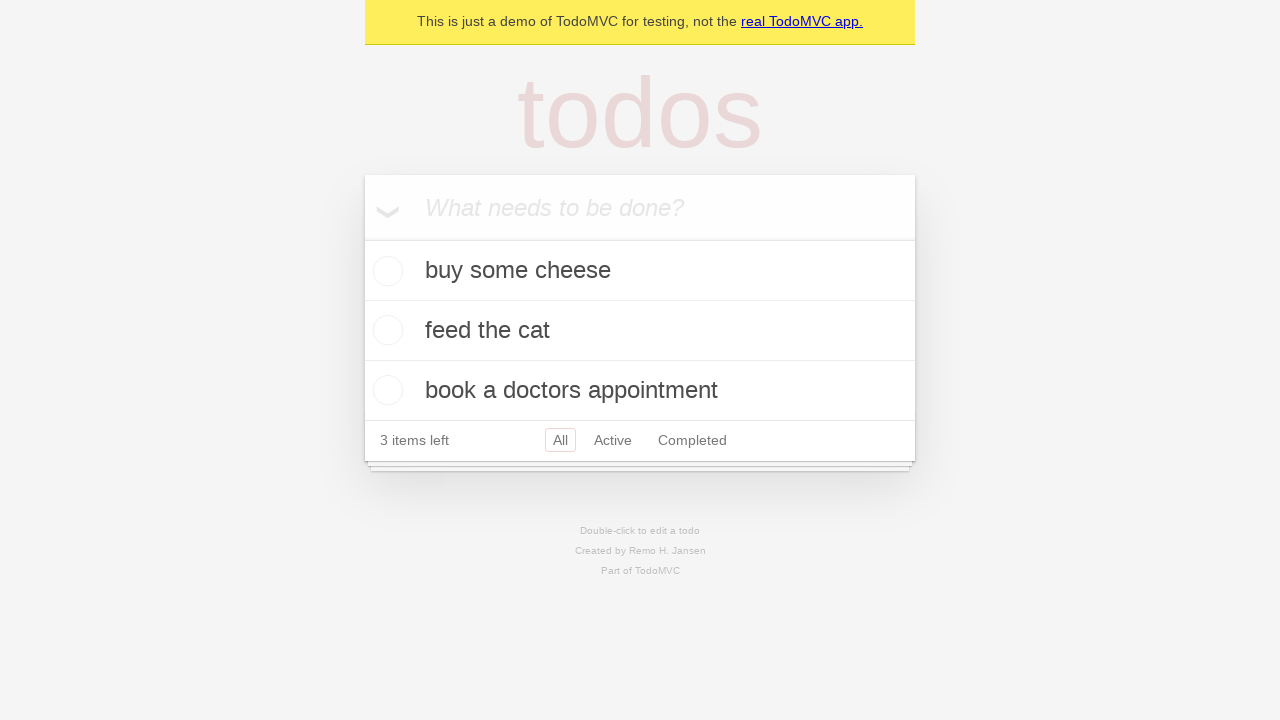

Waited for todo items to load
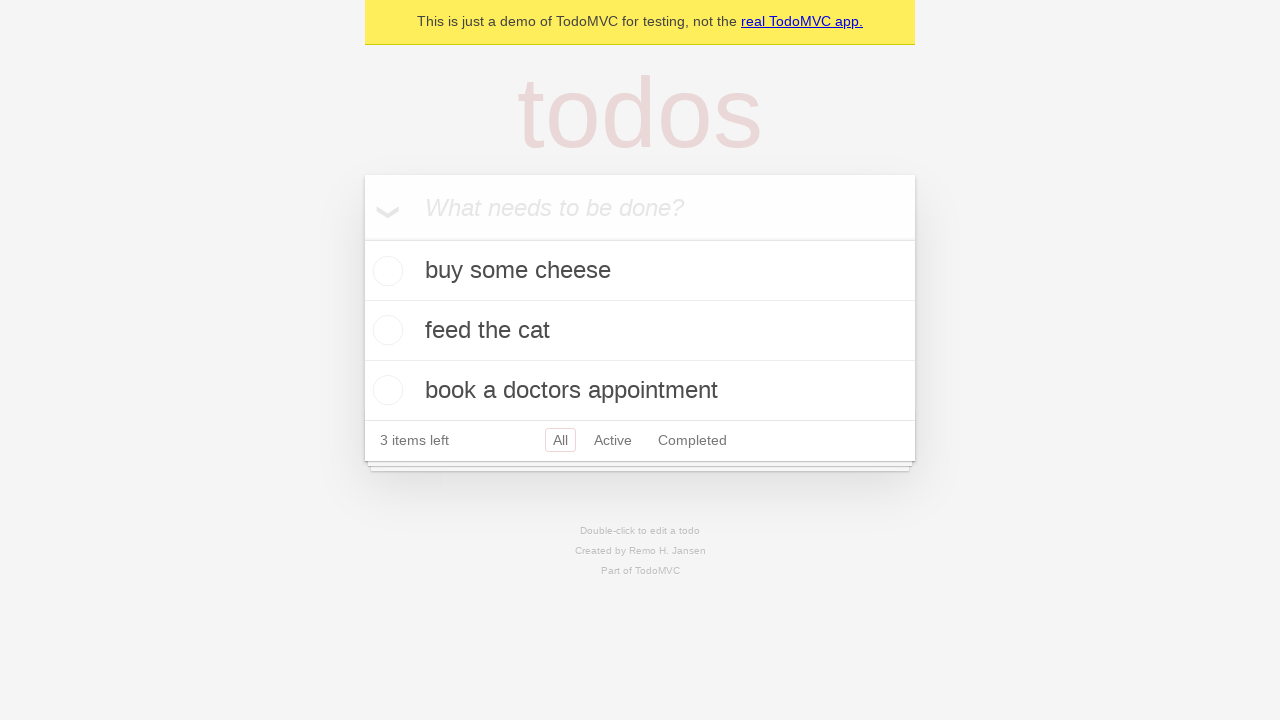

Double-clicked the second todo item to enter edit mode at (640, 331) on internal:testid=[data-testid="todo-item"s] >> nth=1
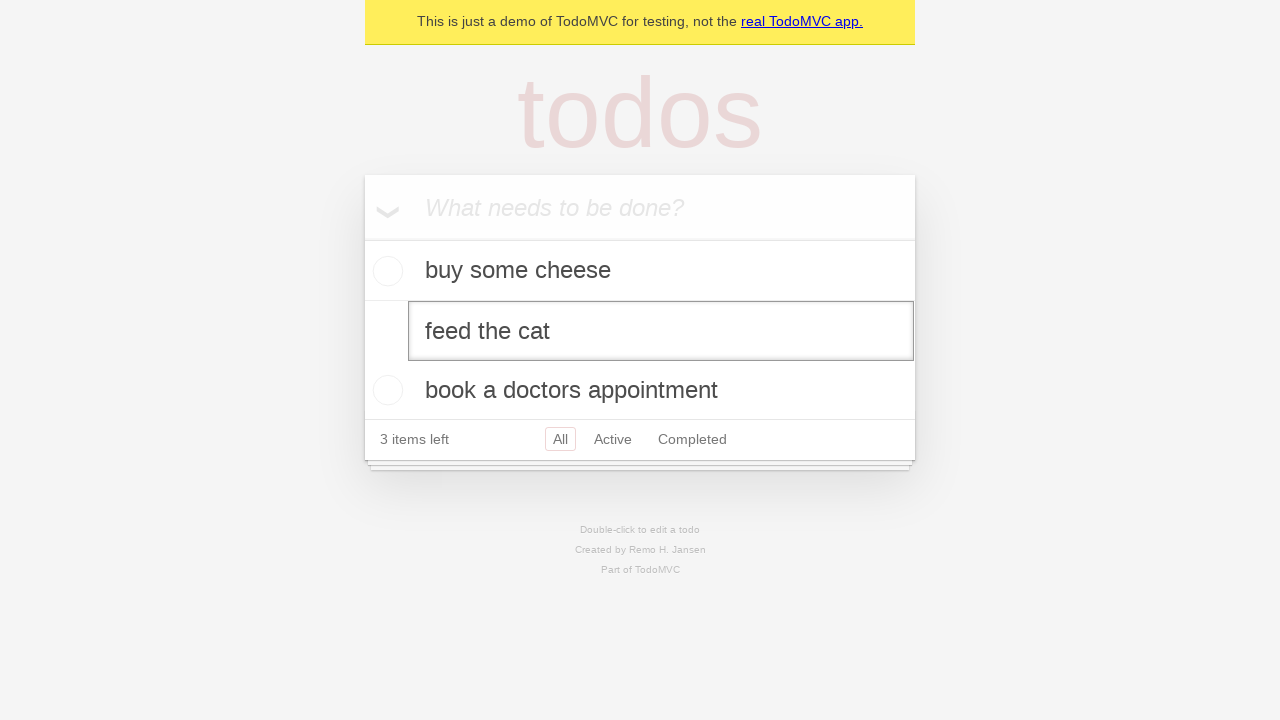

Changed todo text to 'buy some sausages' on internal:testid=[data-testid="todo-item"s] >> nth=1 >> internal:role=textbox[nam
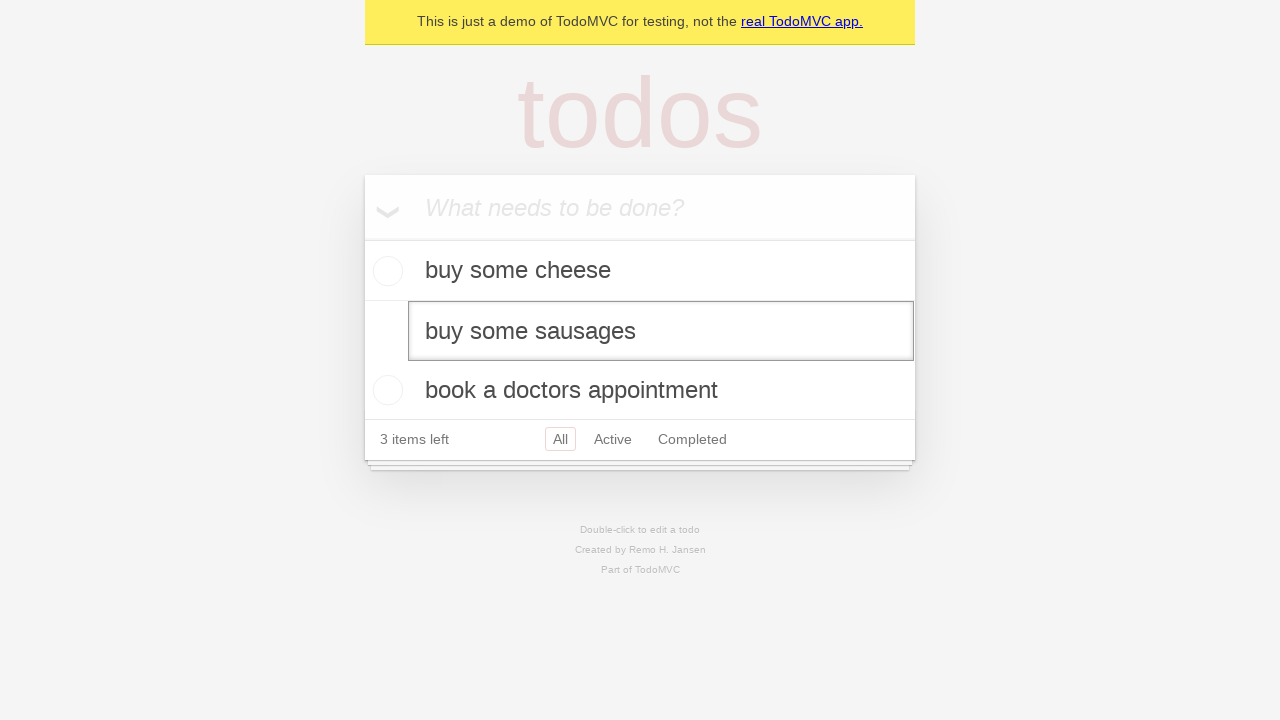

Pressed Enter to confirm the edit on internal:testid=[data-testid="todo-item"s] >> nth=1 >> internal:role=textbox[nam
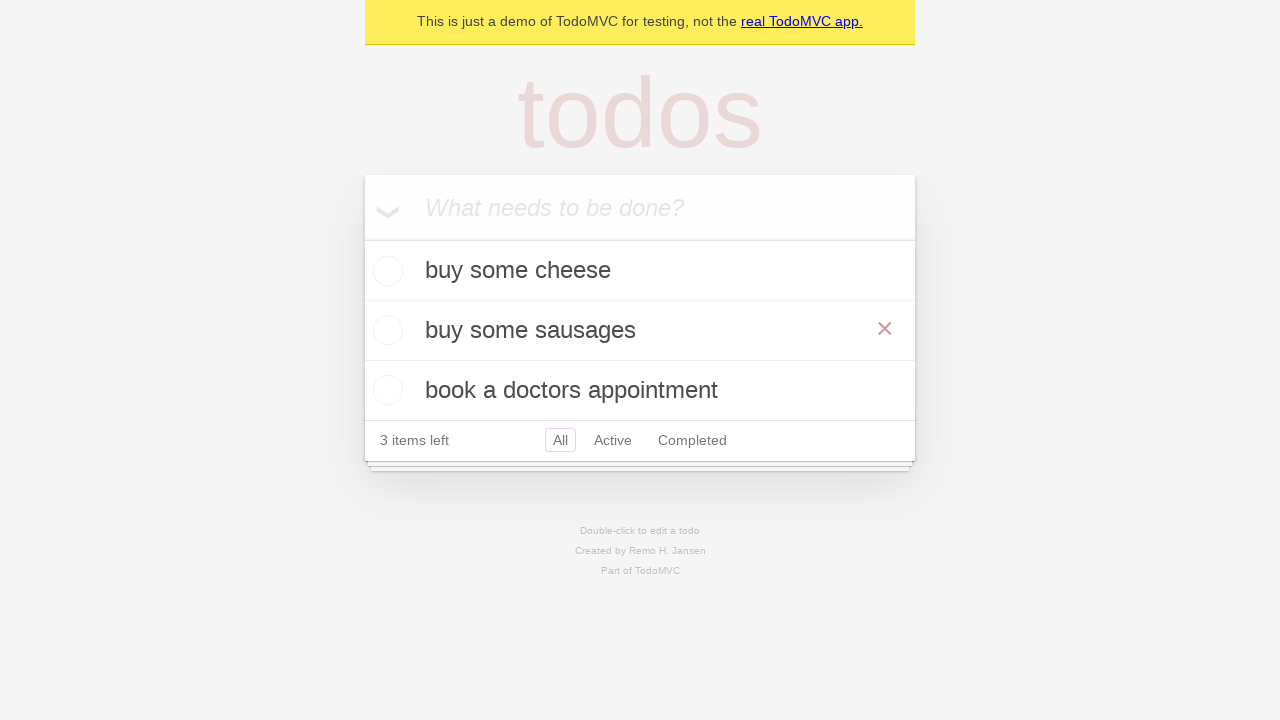

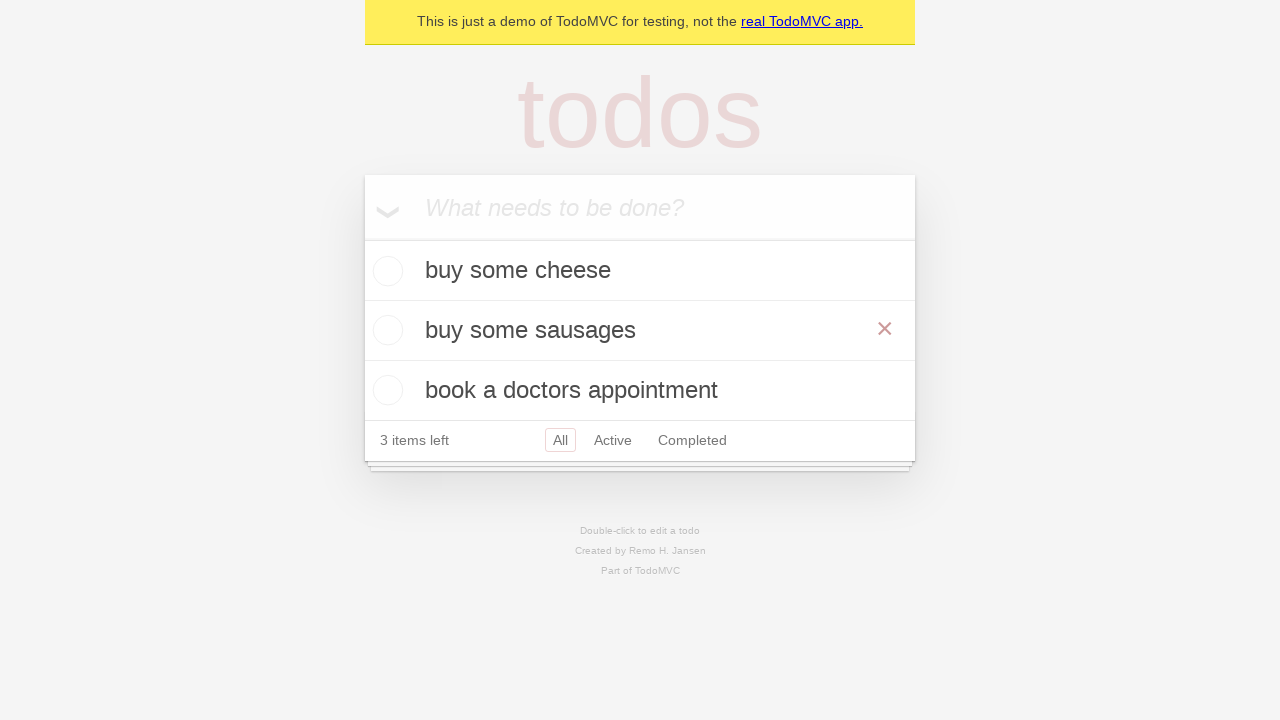